Tests form submission on DemoQA text box page by selecting input fields using tag name and filling user name and email before submitting.

Starting URL: https://demoqa.com/text-box

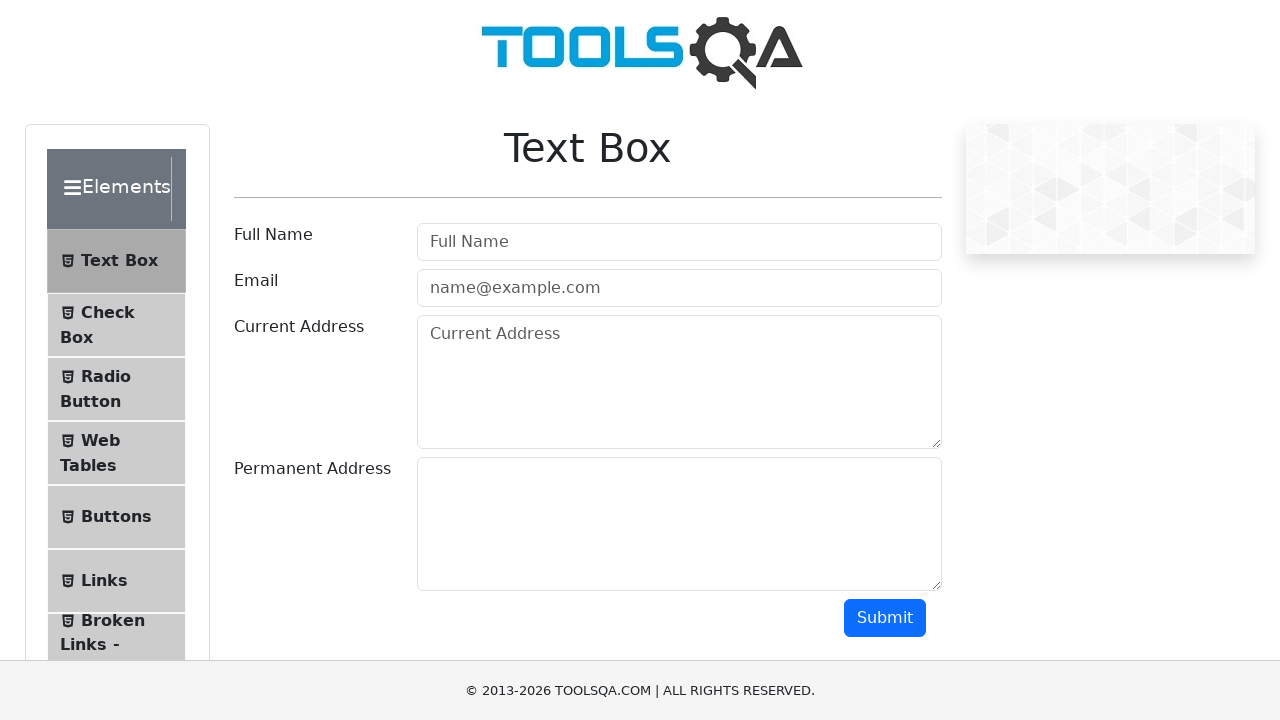

Located all input elements on the page
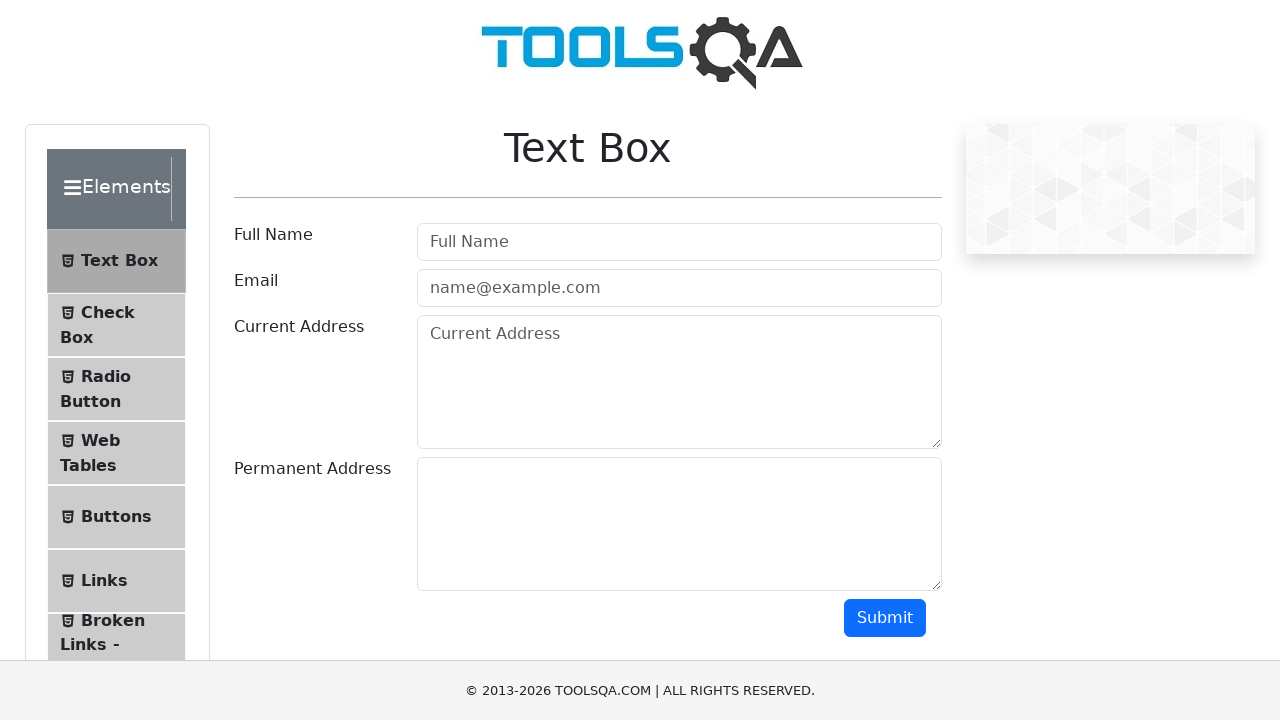

Filled first input field with username 'shondi Akter' on input >> nth=0
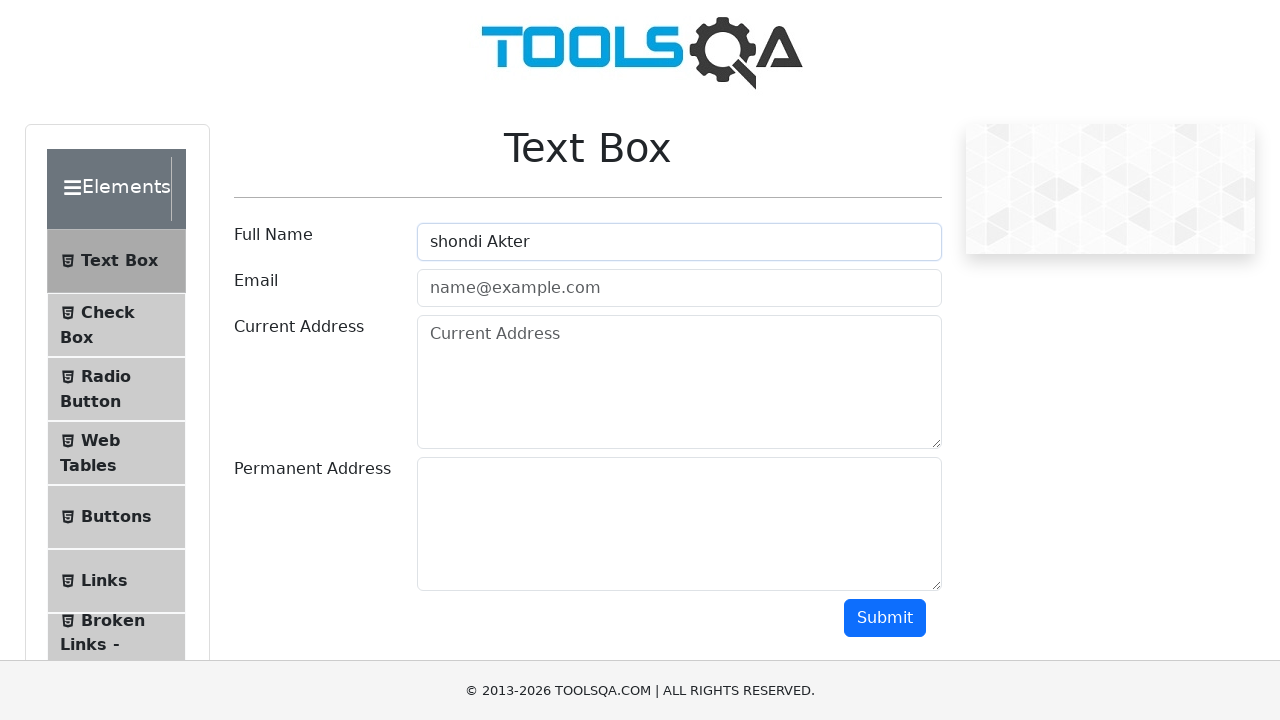

Filled second input field with email 'shondi@test.com' on input >> nth=1
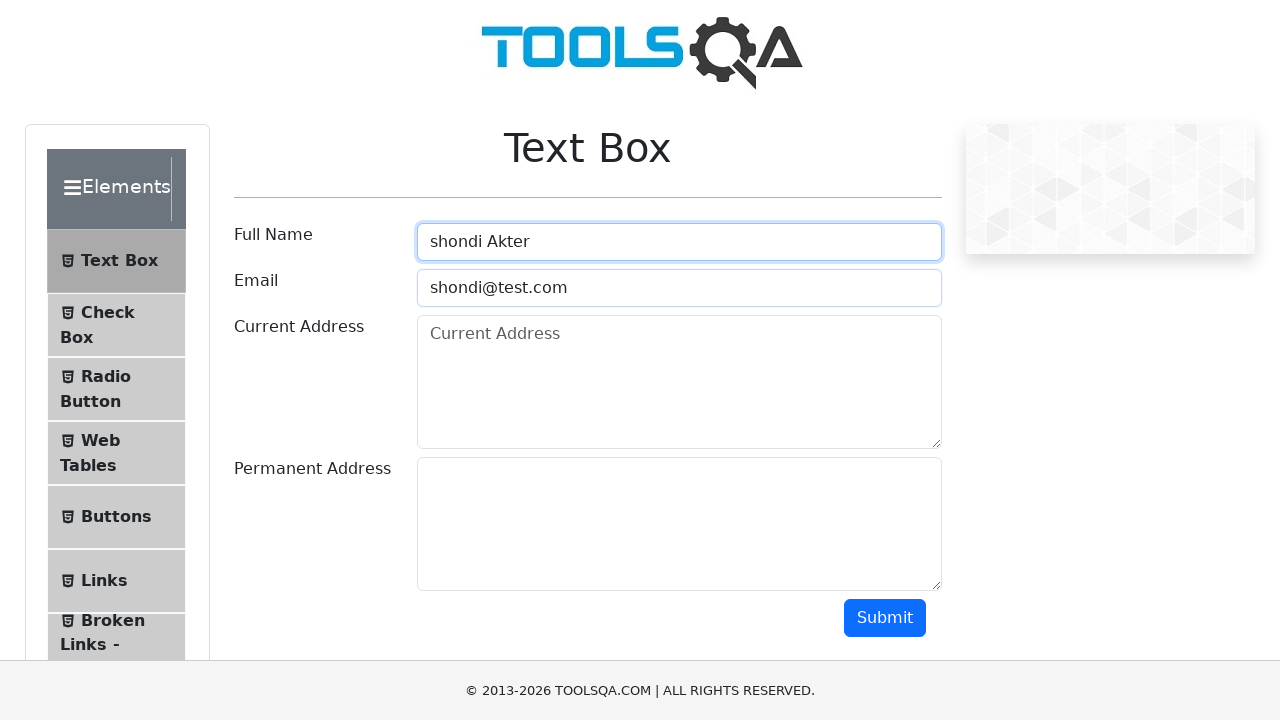

Clicked submit button to submit the form at (885, 618) on #submit
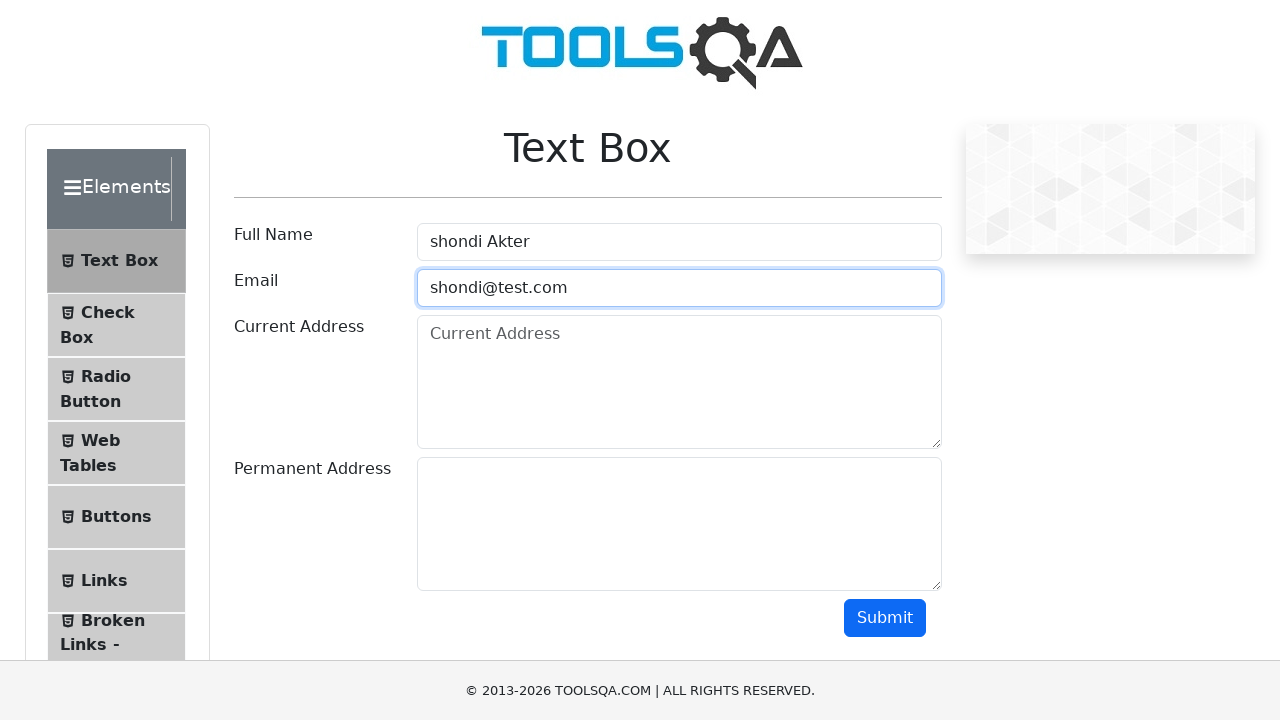

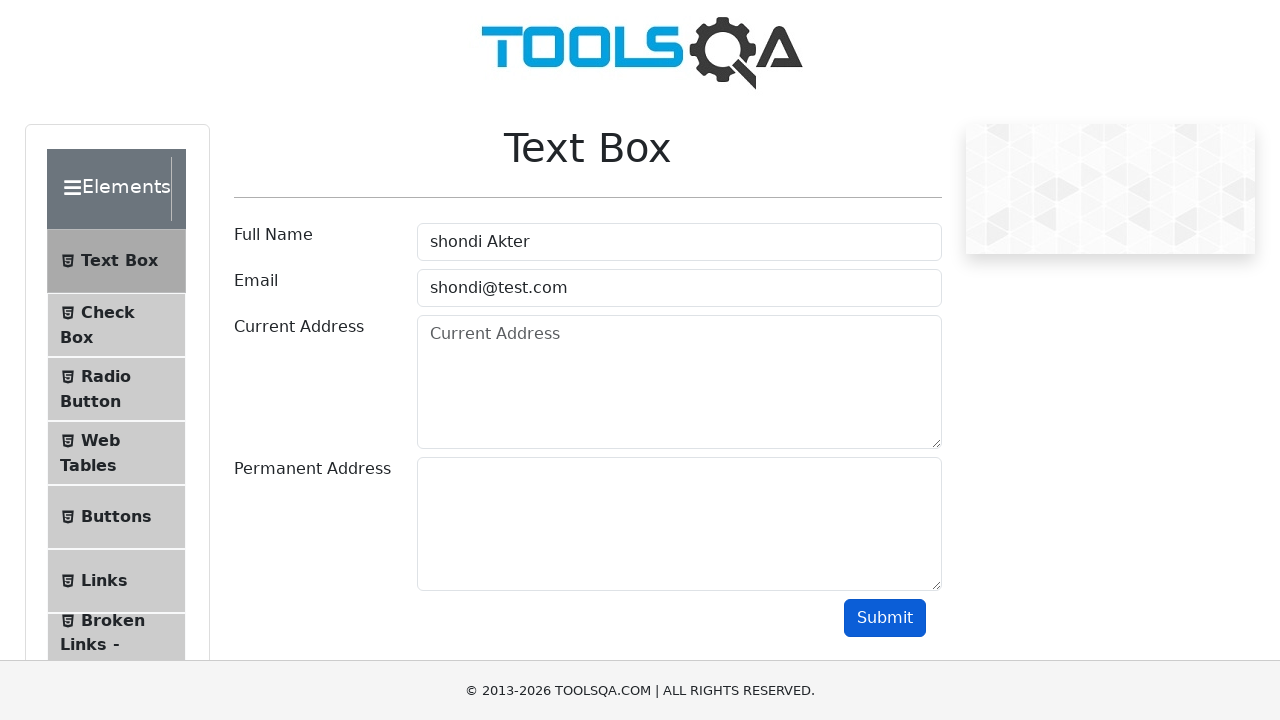